Tests dynamic loading functionality by clicking the Start button and waiting for hidden content to appear

Starting URL: https://the-internet.herokuapp.com/dynamic_loading/1

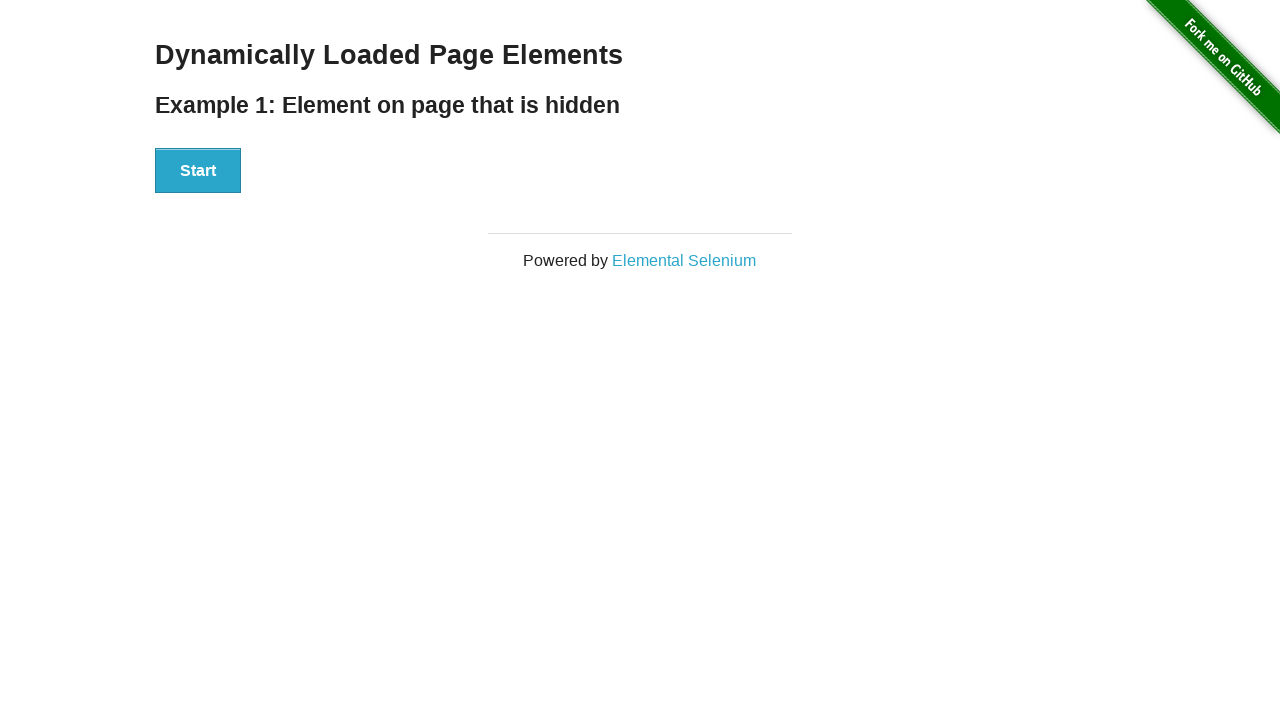

Clicked the Start button to trigger dynamic loading at (198, 171) on xpath=//button[contains(text(), 'Start')]
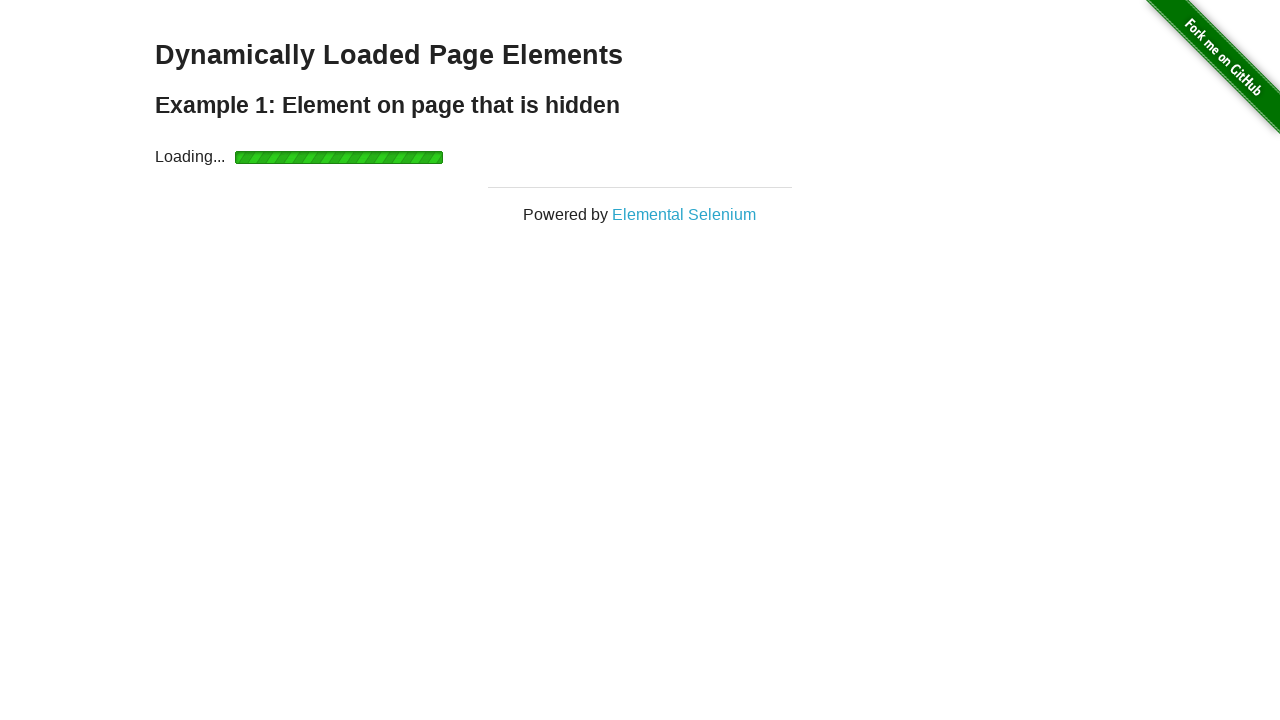

Waited for dynamically loaded content to appear
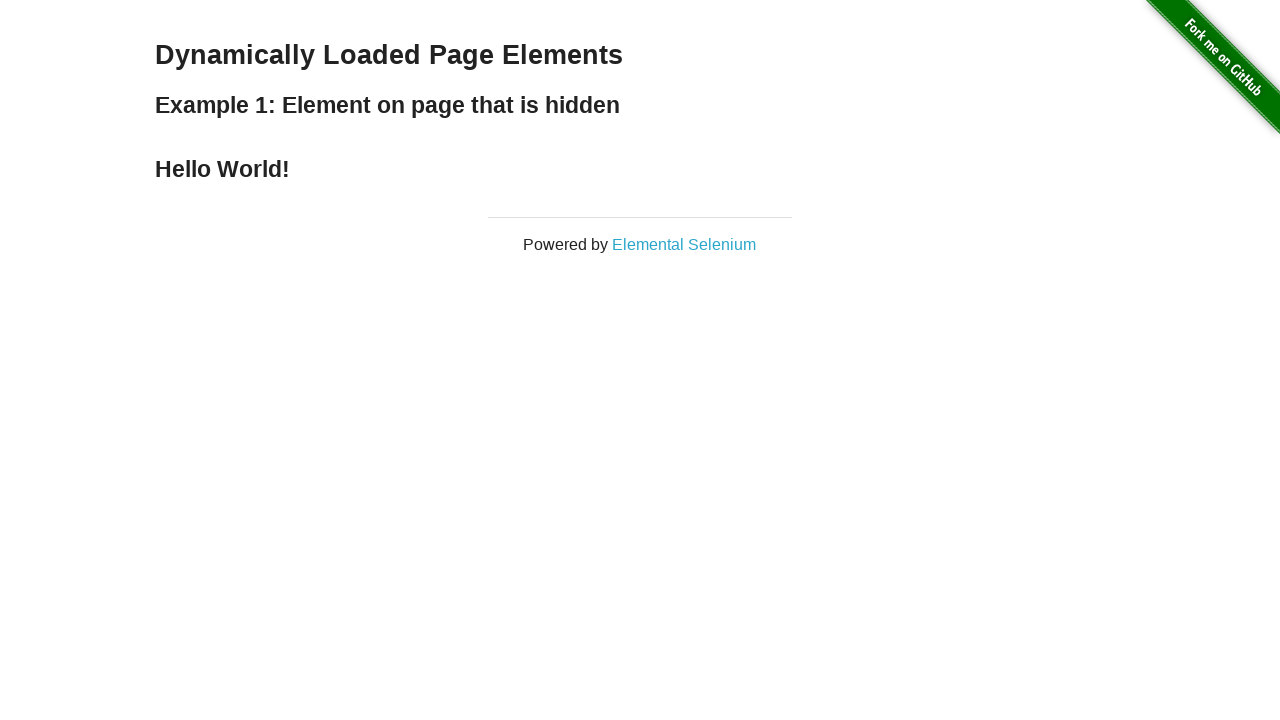

Retrieved text content from loaded element
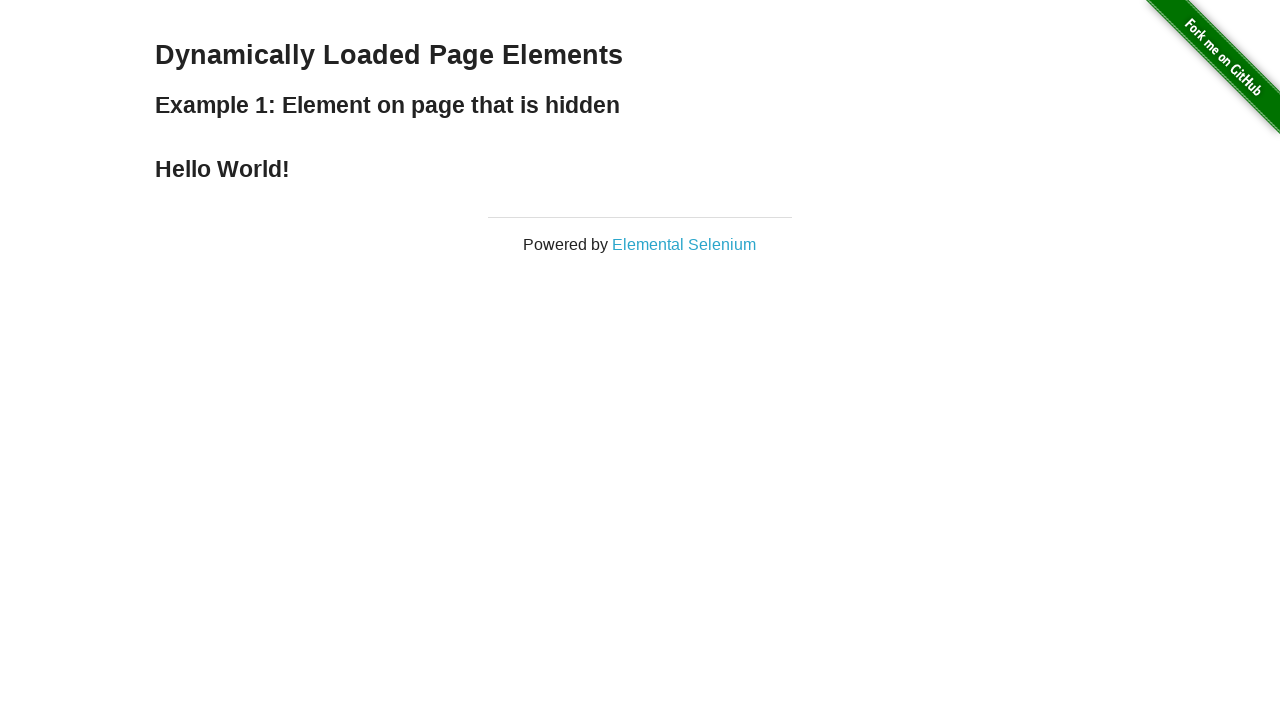

Printed finish text: 
    Hello World!
  
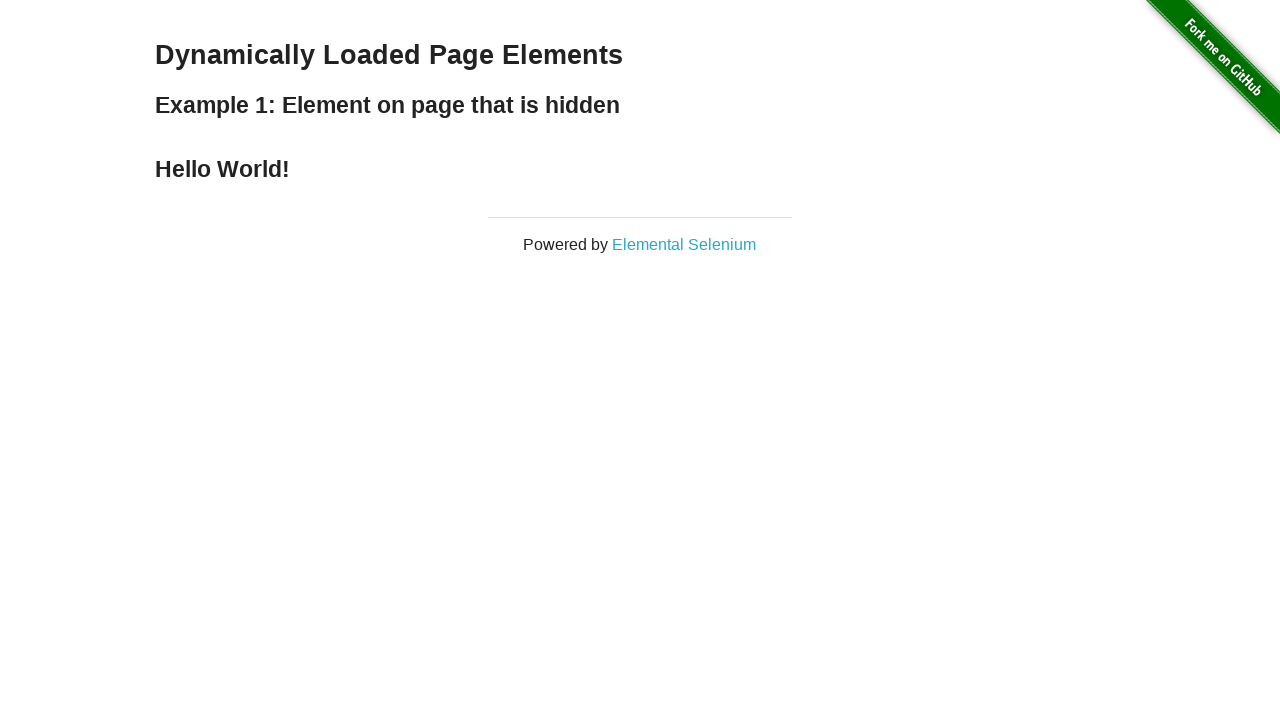

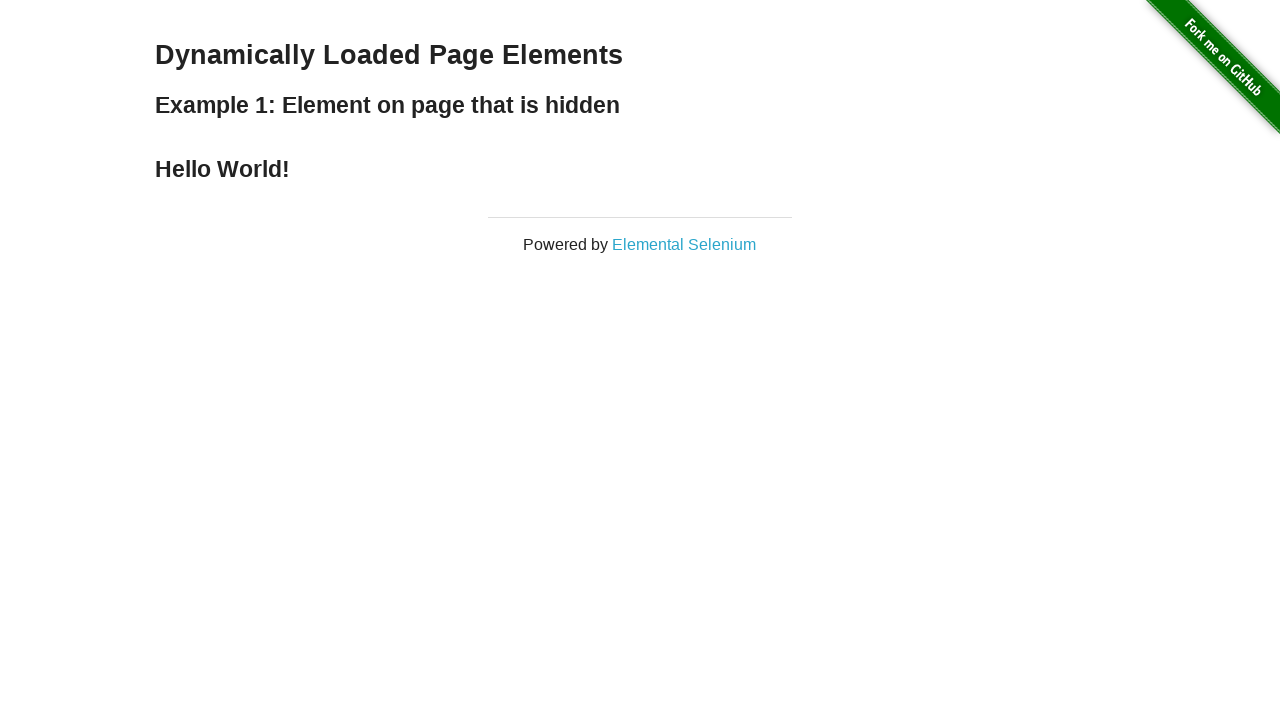